Tests the search functionality on python.org by searching for "pycon" and verifying results are returned

Starting URL: https://python.org

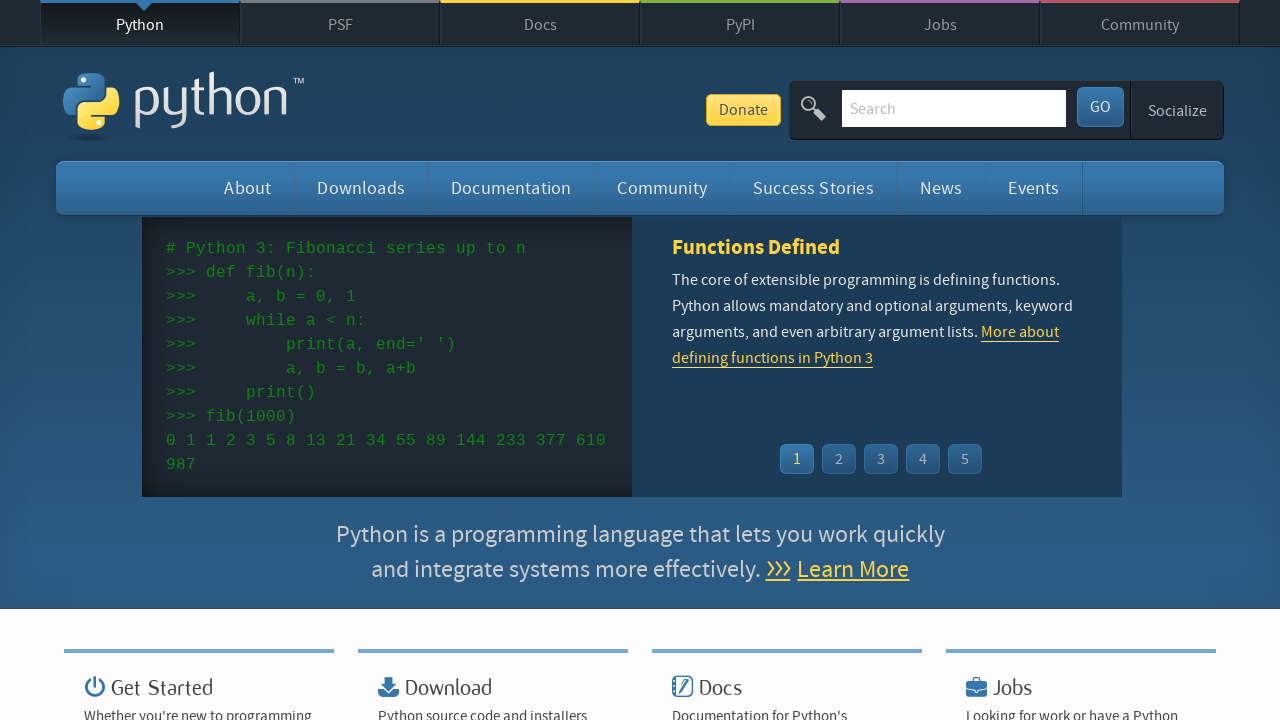

Cleared the search input field on input[name='q']
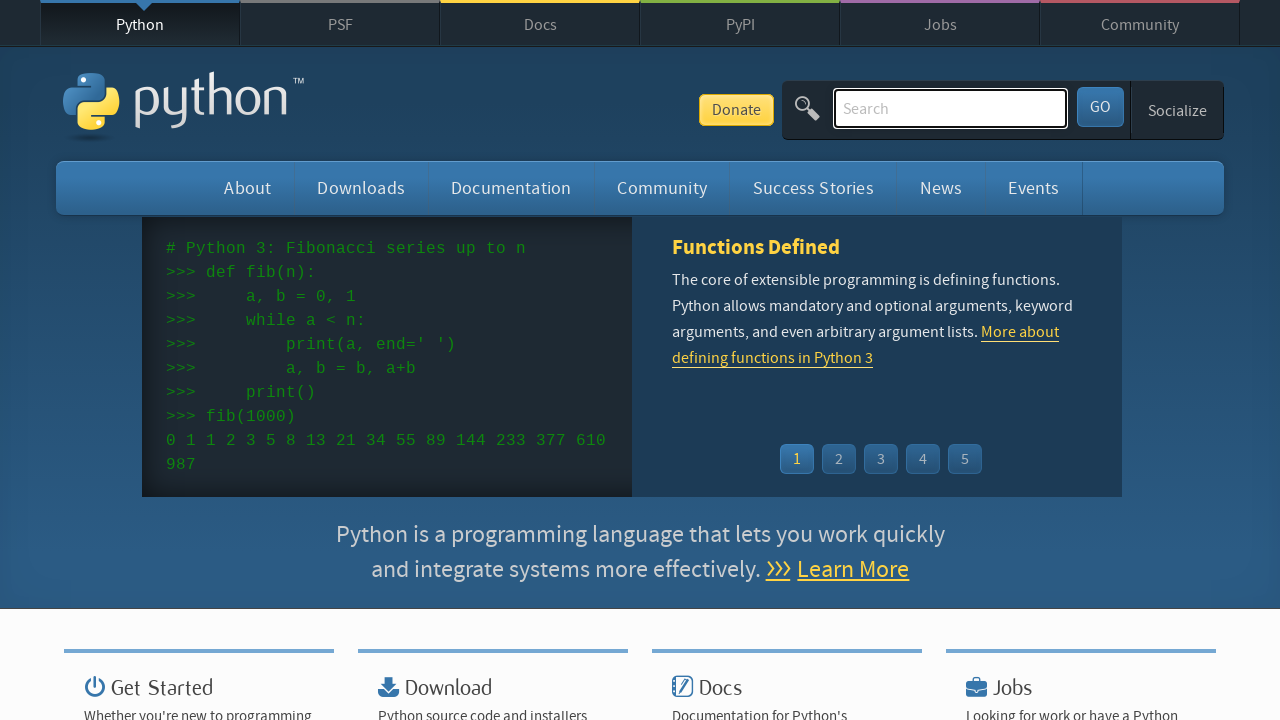

Filled search field with 'pycon' on input[name='q']
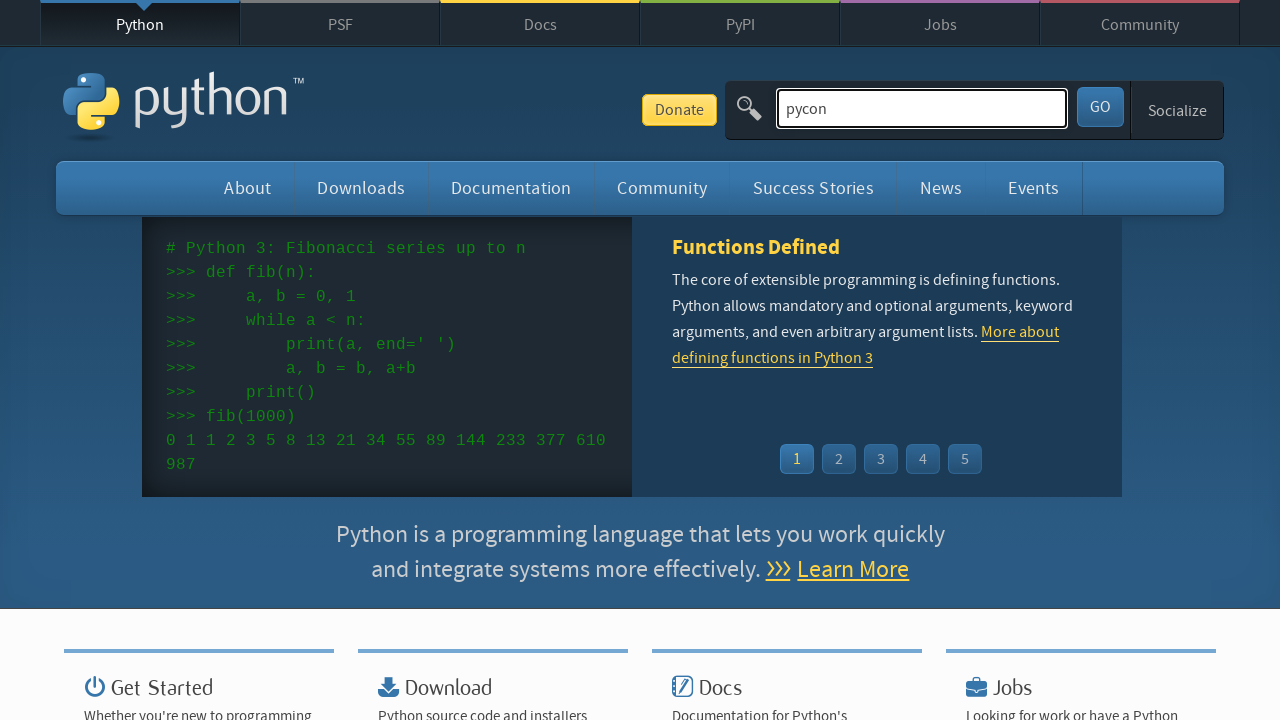

Pressed Enter to submit search on input[name='q']
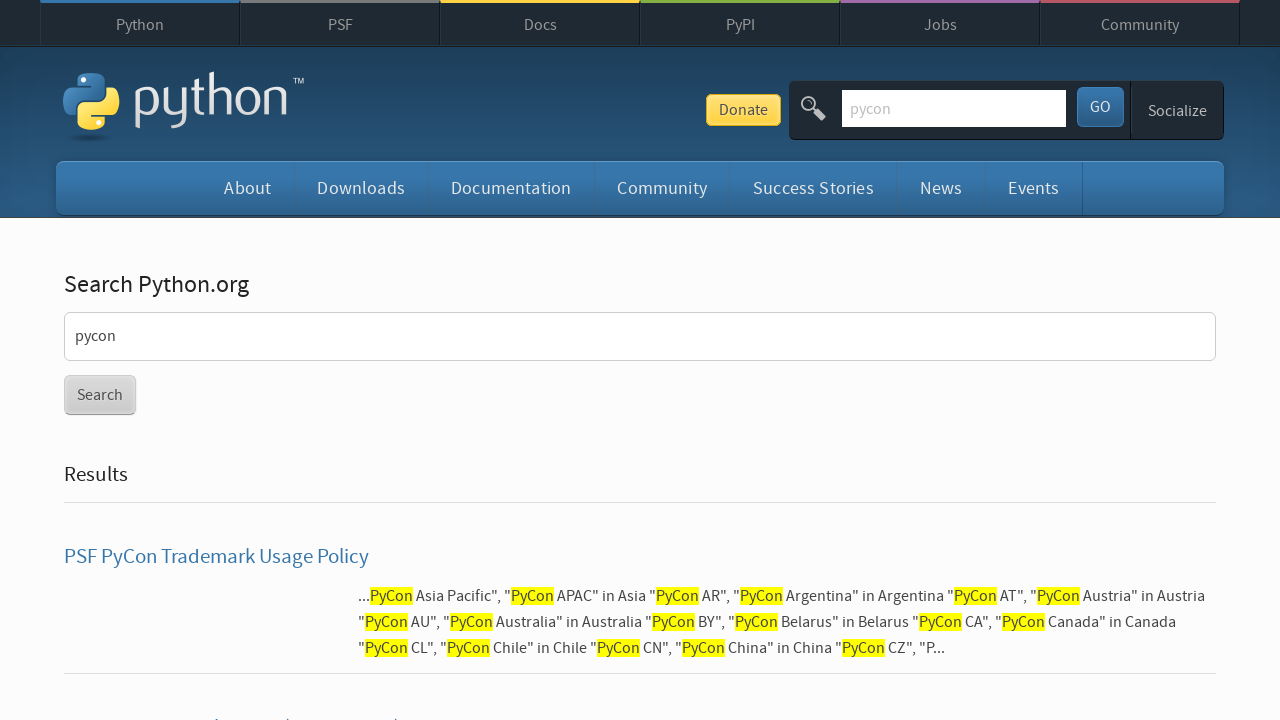

Search results page loaded (networkidle)
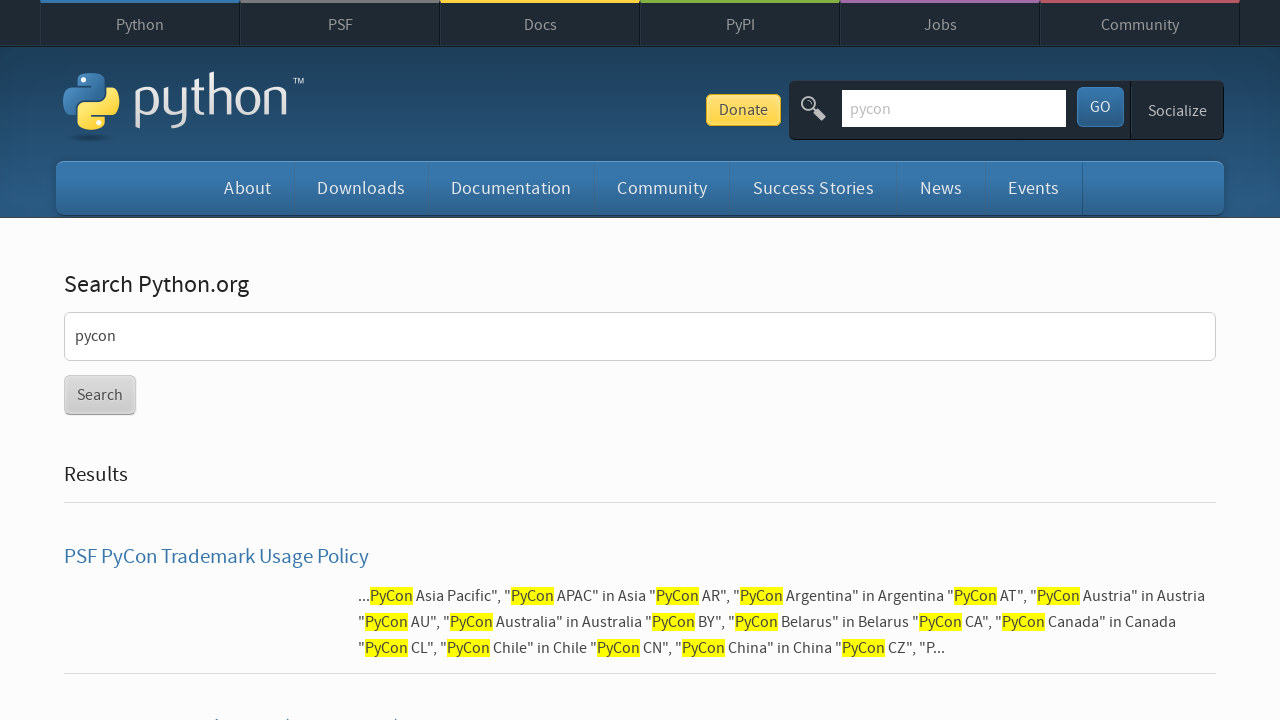

Verified search results are present (no 'No Results found' message)
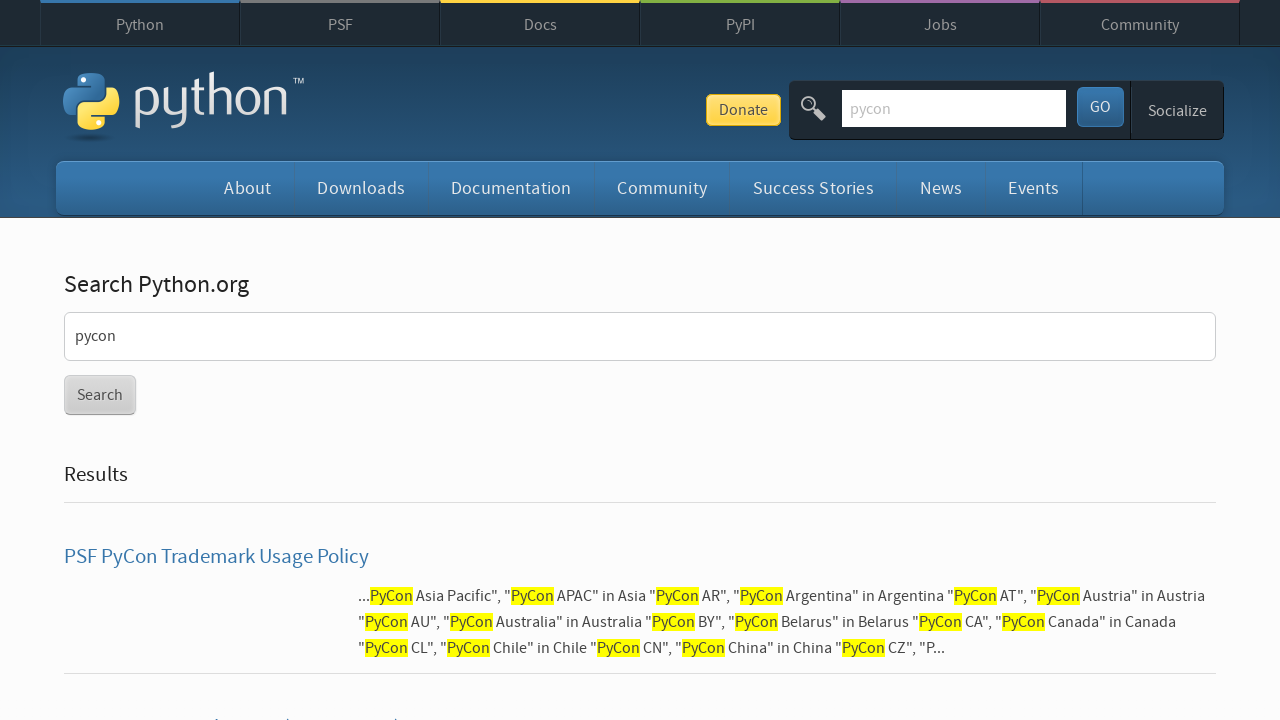

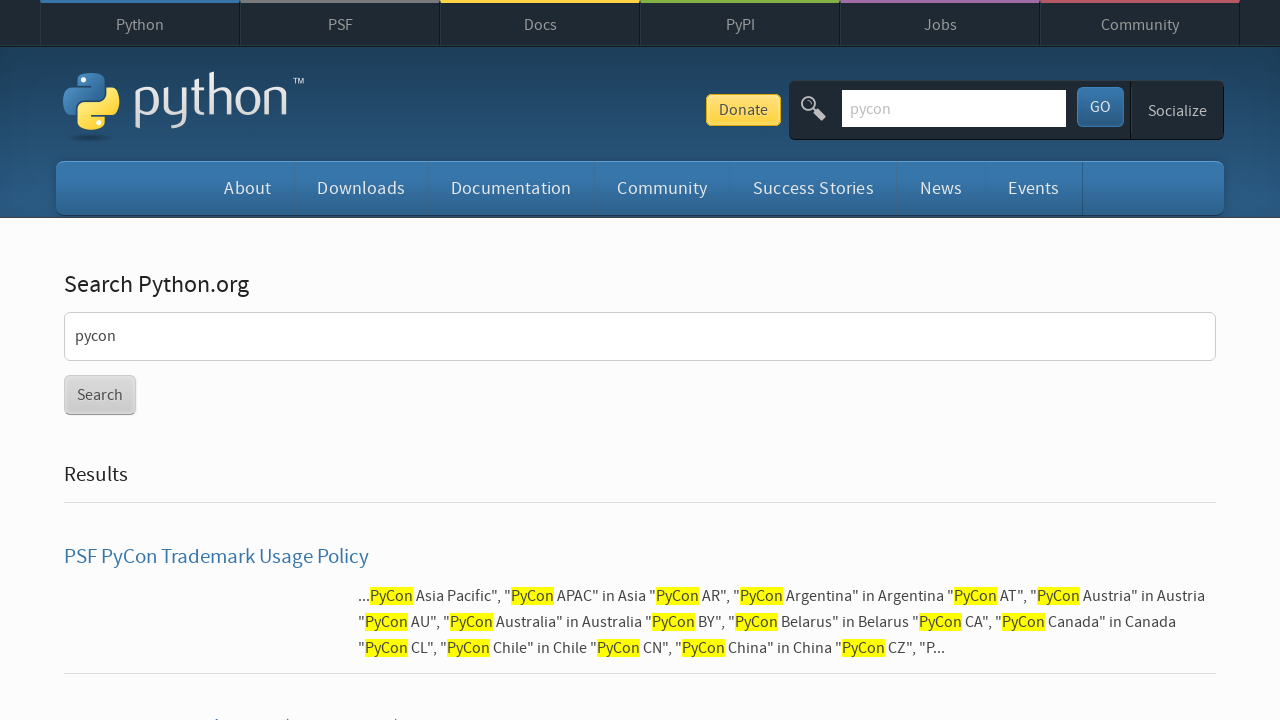